Demonstrates selecting multiple items in a jQuery UI selectable list by holding Ctrl and clicking on specific items

Starting URL: http://jqueryui.com/draggable/

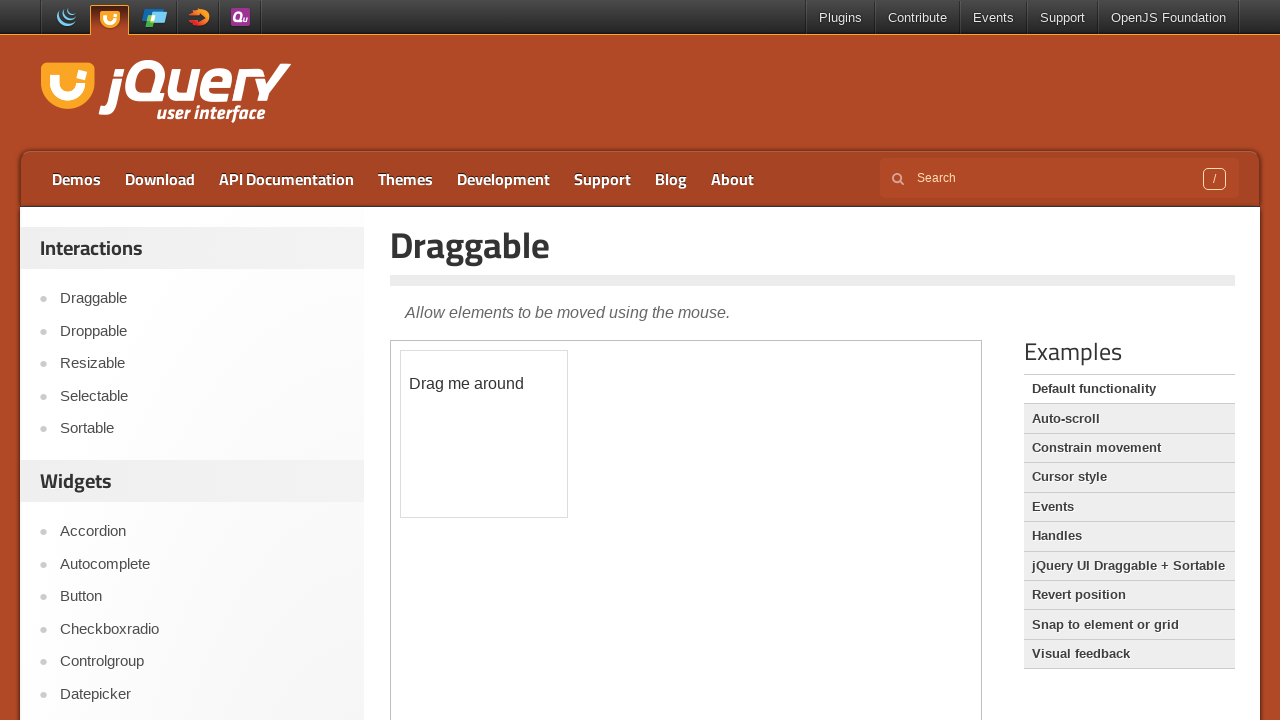

Clicked on Selectable link to navigate to demo page at (202, 396) on text=Selectable
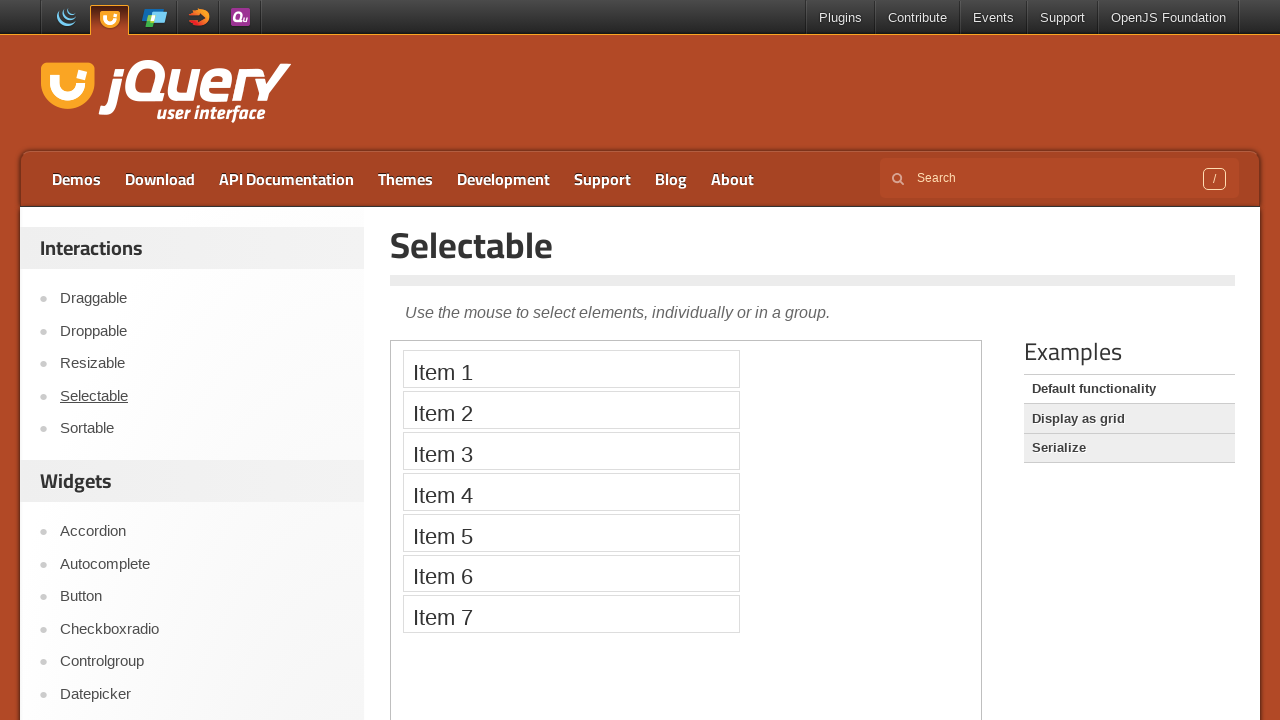

Located demo iframe
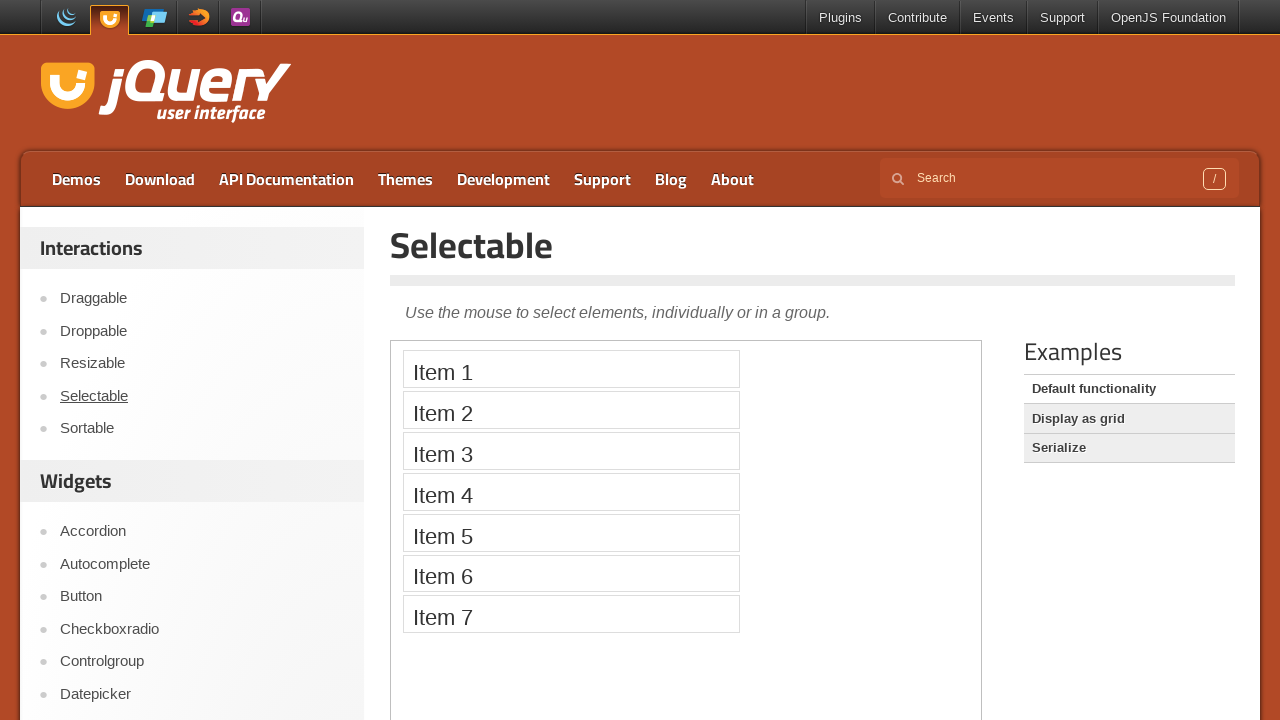

Selected Item 1 with Ctrl modifier at (571, 369) on .demo-frame >> internal:control=enter-frame >> text=Item 1
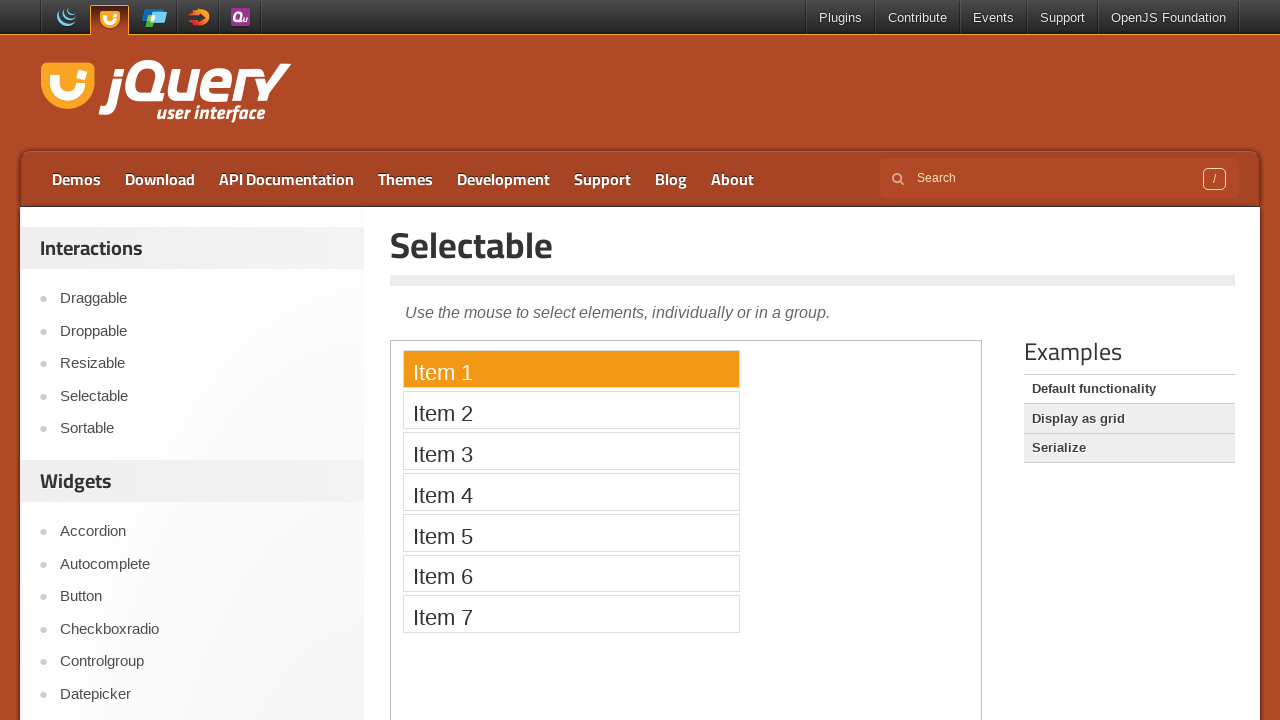

Selected Item 3 while holding Ctrl at (571, 451) on .demo-frame >> internal:control=enter-frame >> text=Item 3
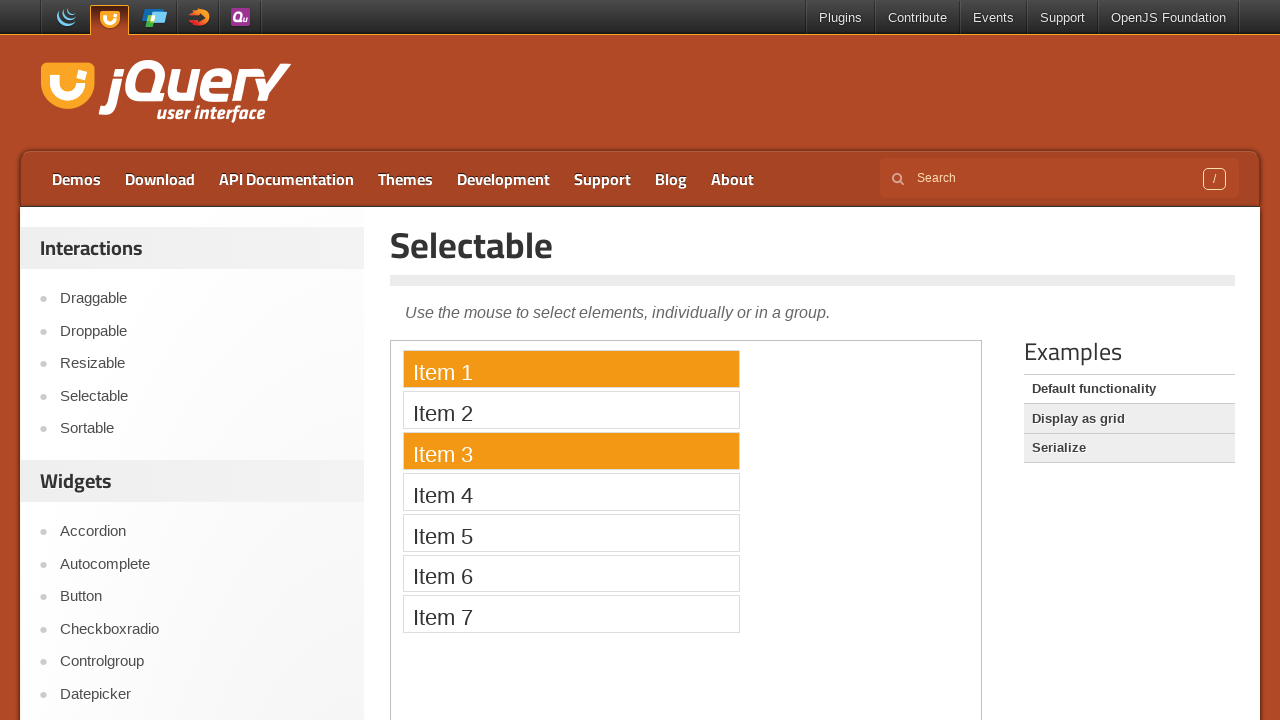

Selected Item 5 while holding Ctrl at (571, 532) on .demo-frame >> internal:control=enter-frame >> text=Item 5
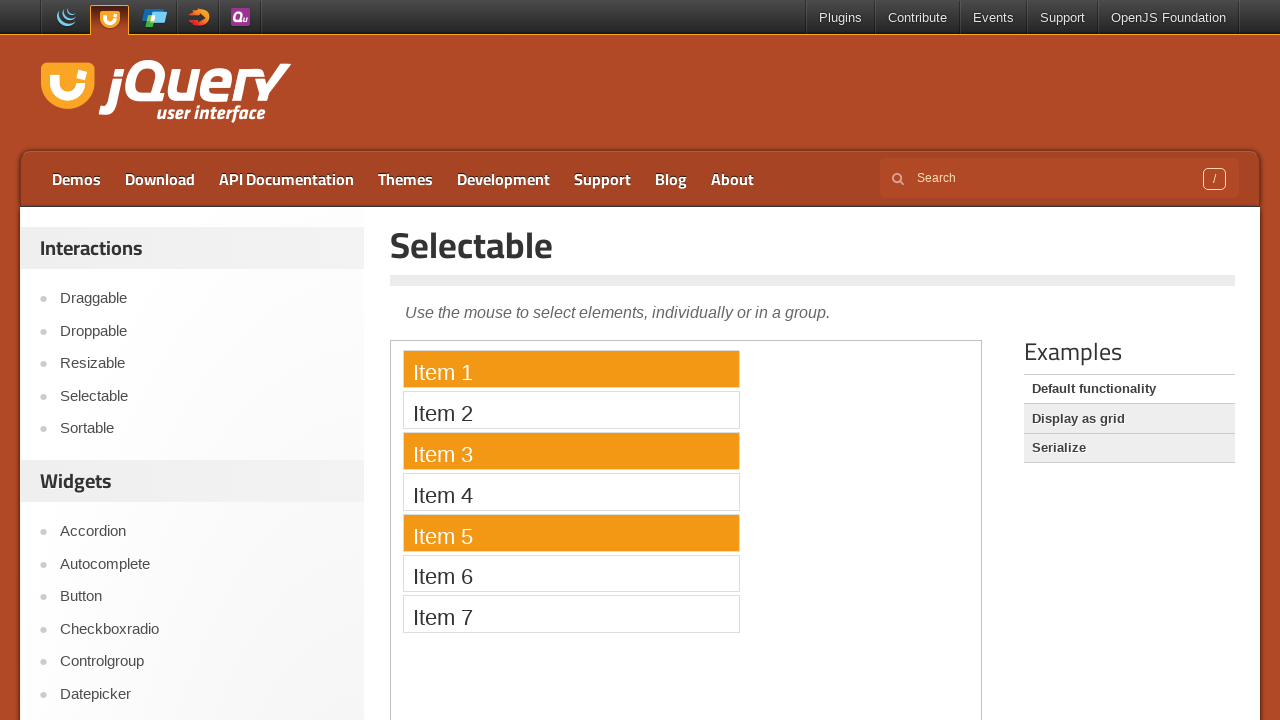

Selected Item 7 while holding Ctrl at (571, 614) on .demo-frame >> internal:control=enter-frame >> text=Item 7
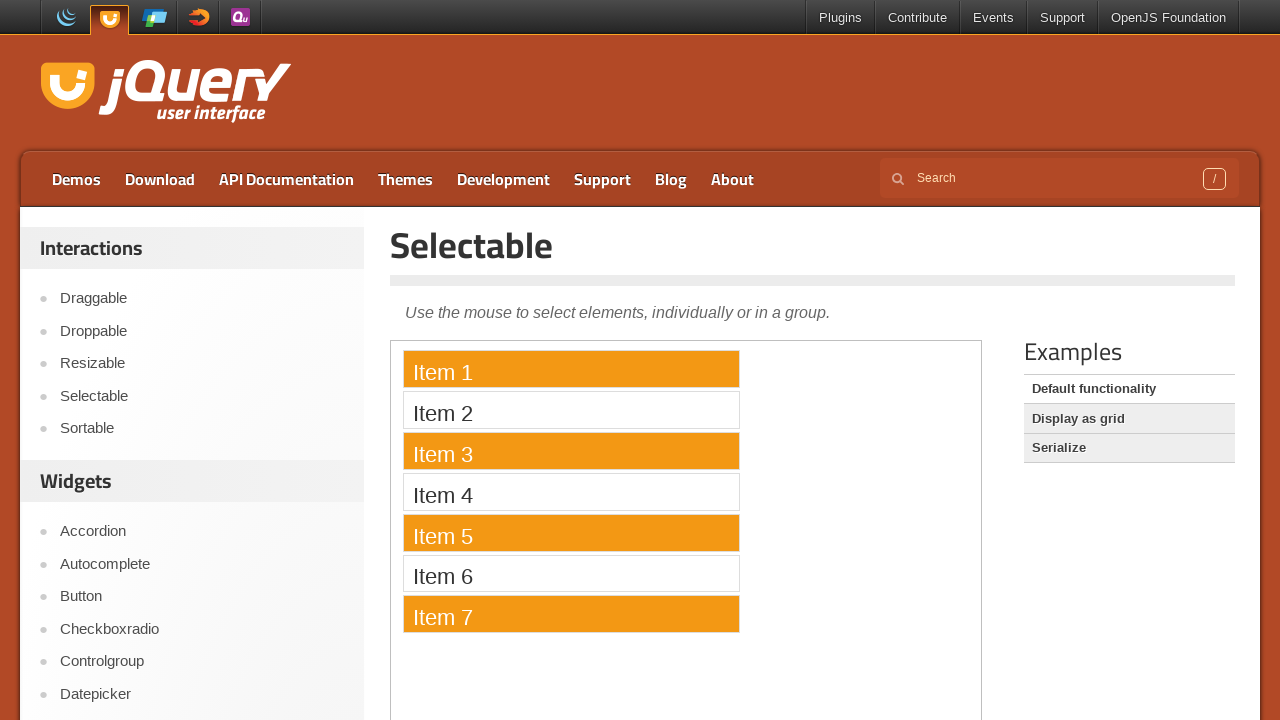

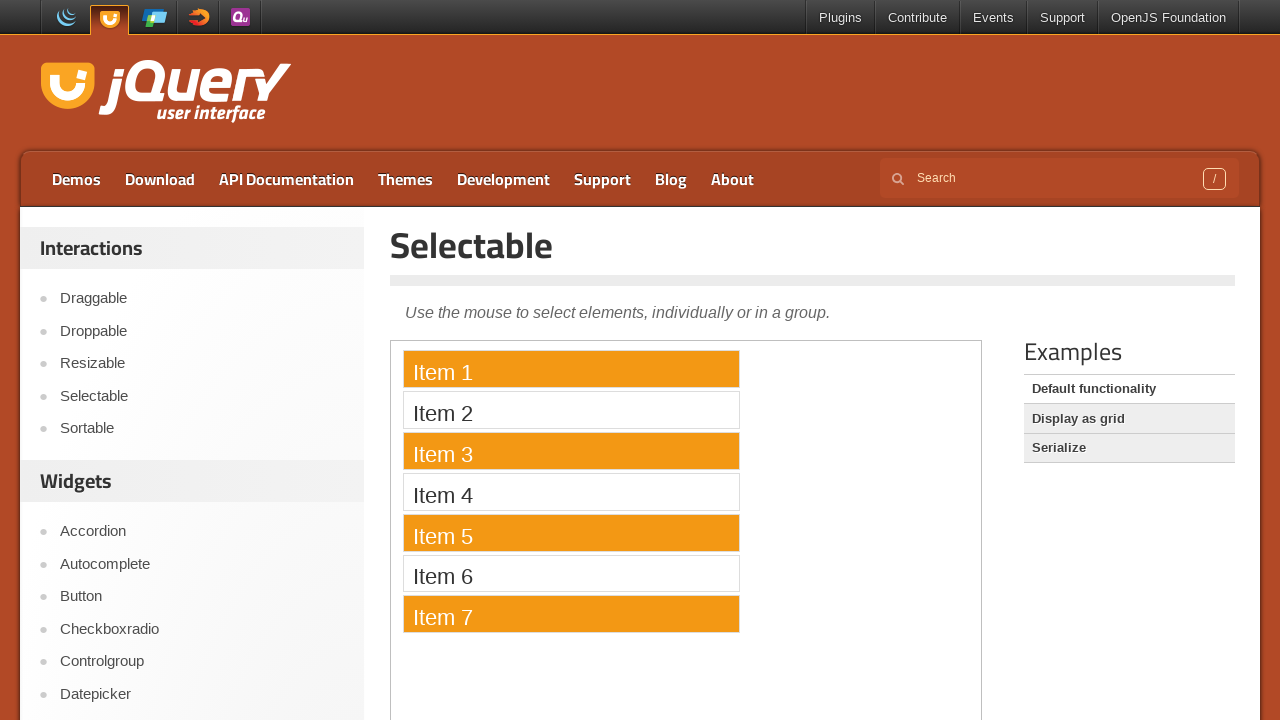